Searches for products containing "ca", finds and adds "Cashews" to cart, and verifies the site brand text

Starting URL: https://rahulshettyacademy.com/seleniumPractise/#/

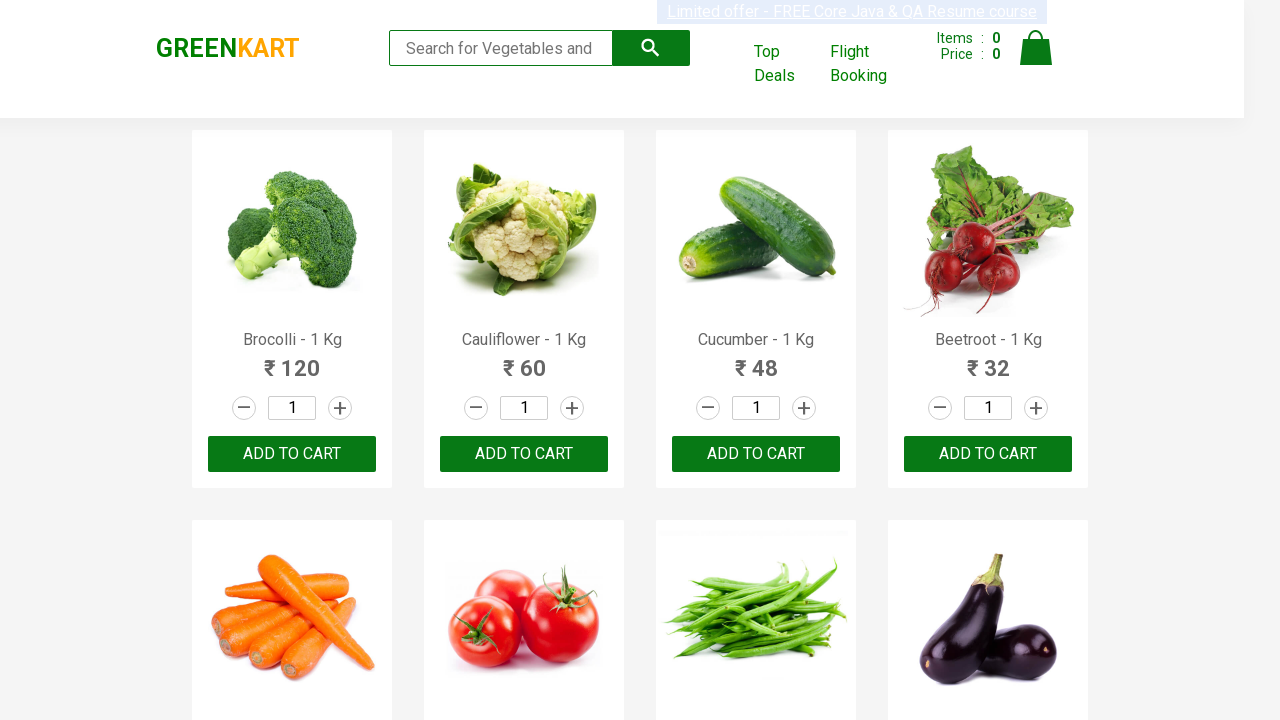

Filled search field with 'ca' on .search-keyword
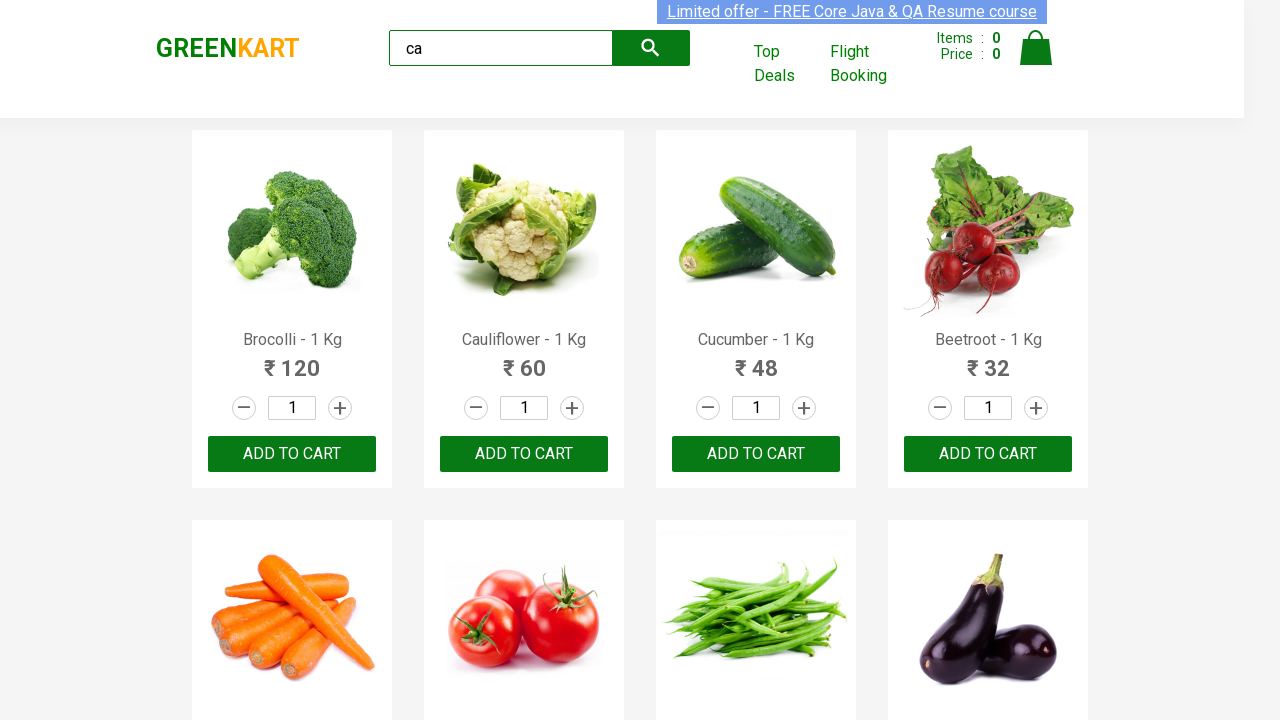

Waited for products to load after search
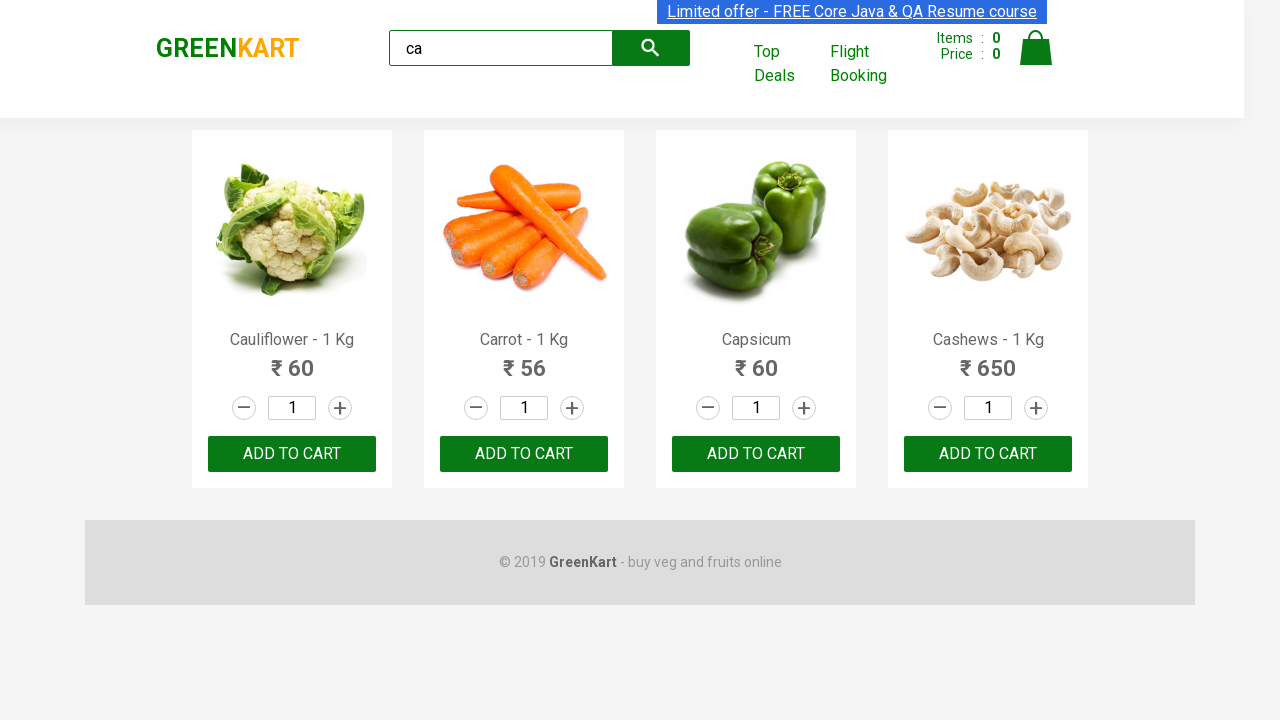

Retrieved all matching product entries
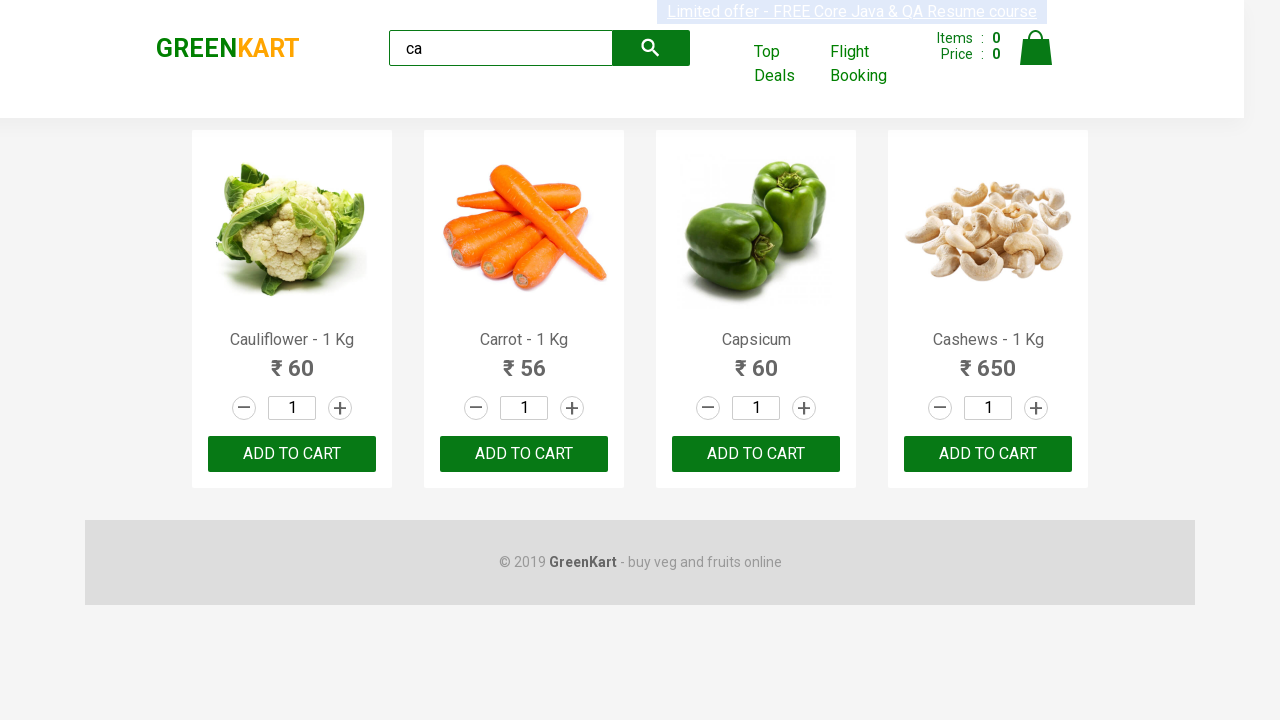

Retrieved product name: Cauliflower - 1 Kg
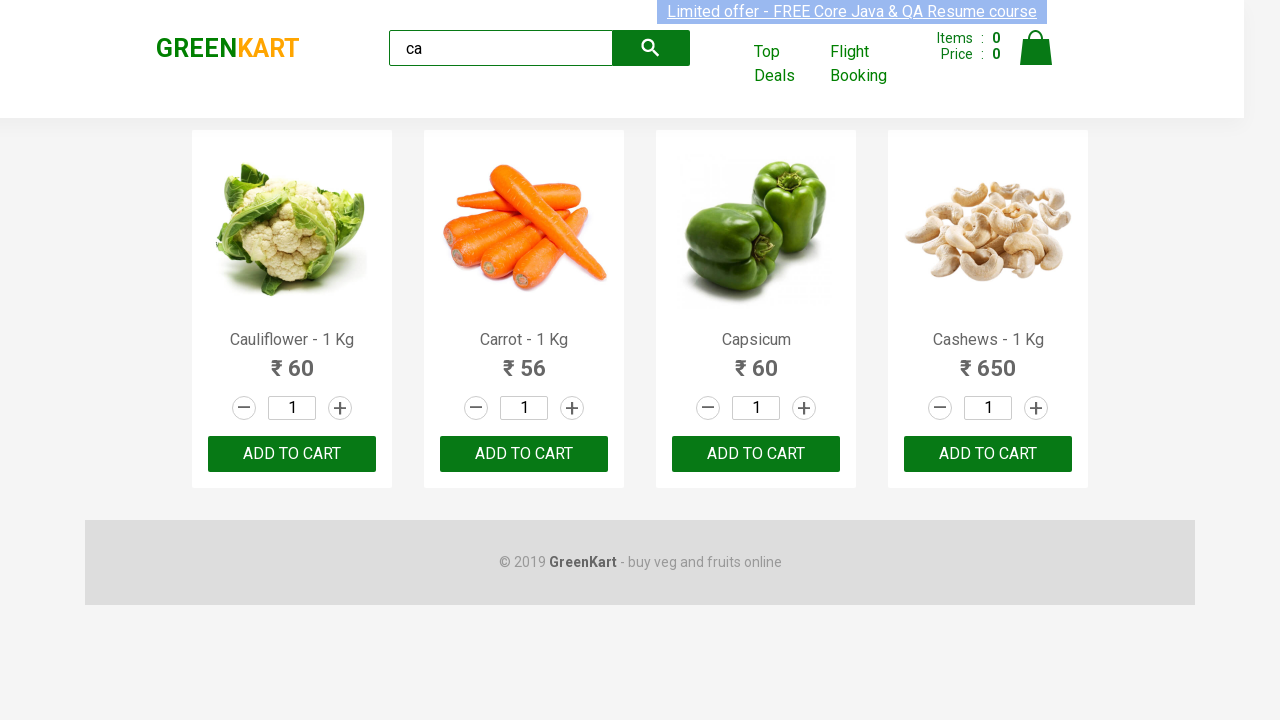

Retrieved product name: Carrot - 1 Kg
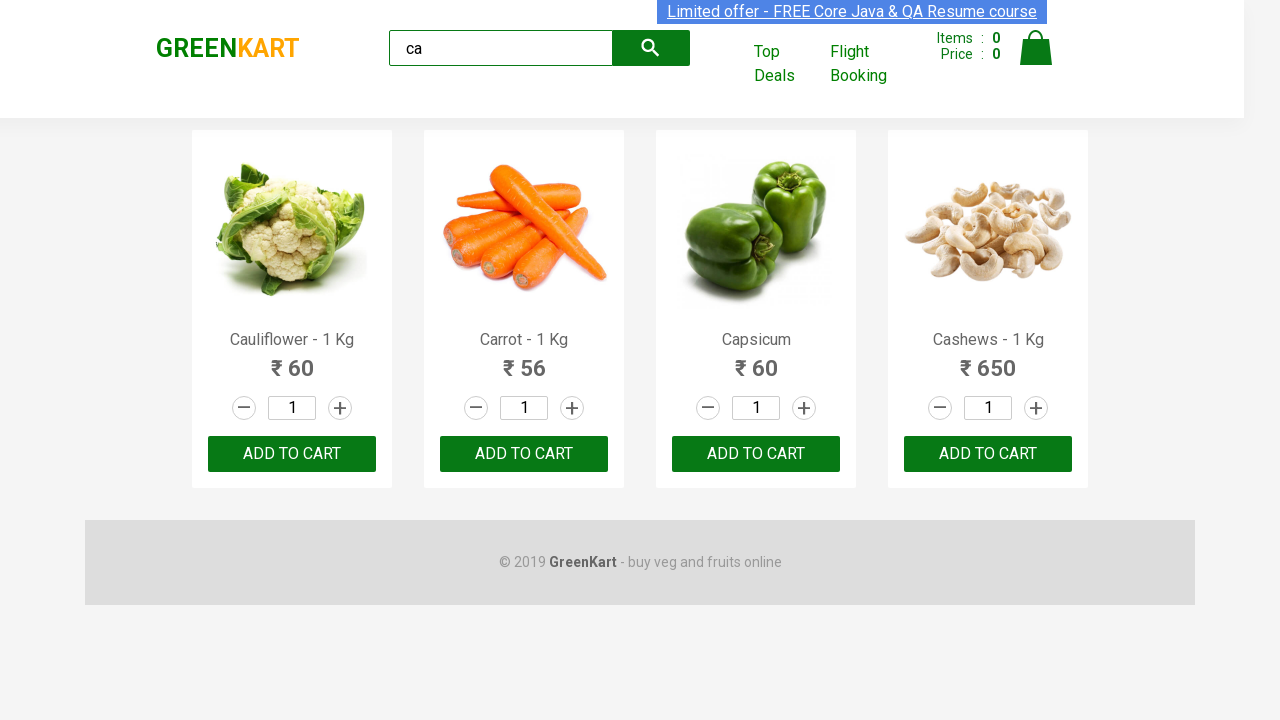

Retrieved product name: Capsicum
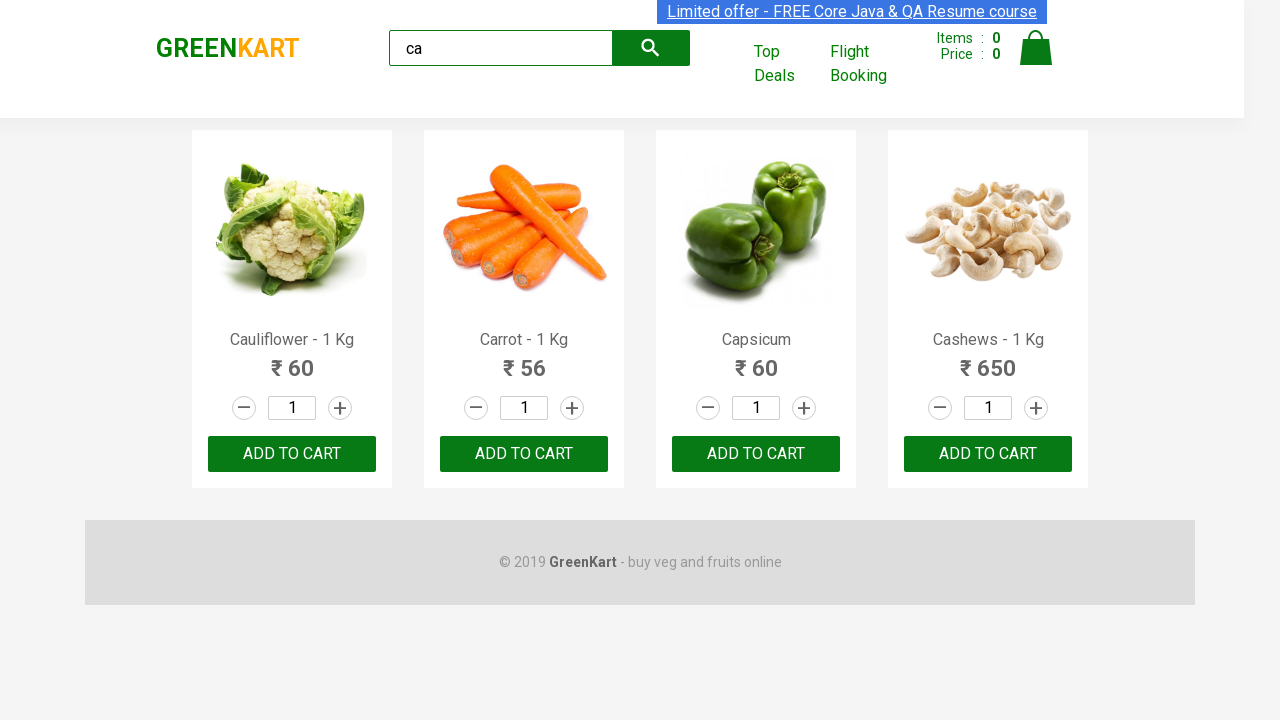

Retrieved product name: Cashews - 1 Kg
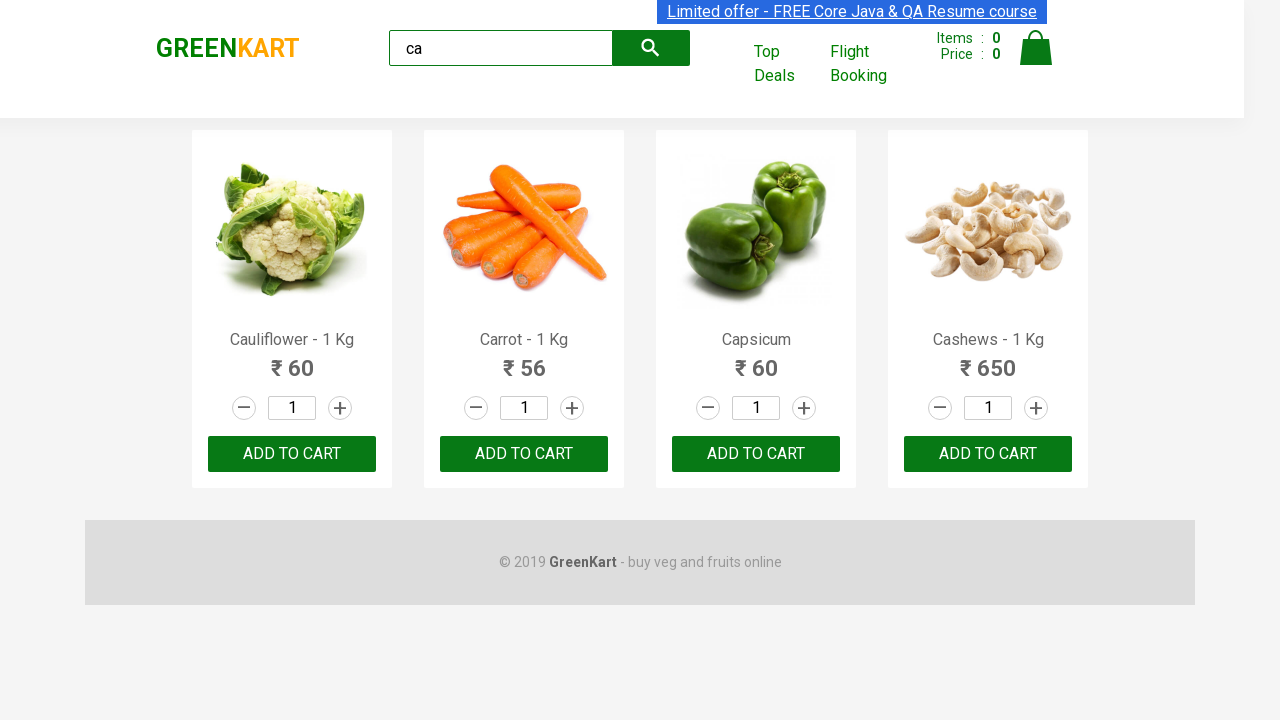

Clicked 'Add to Cart' button for Cashews product at (988, 454) on .products .product >> nth=3 >> button
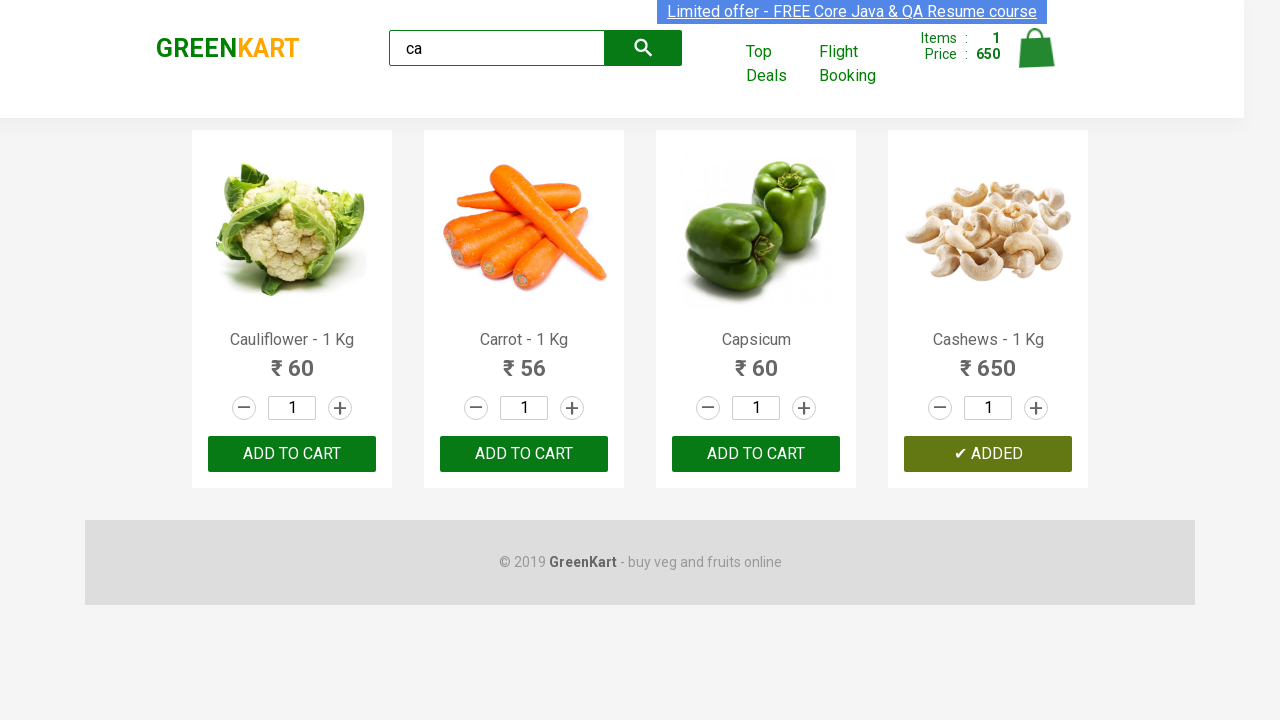

Retrieved brand text: GREENKART
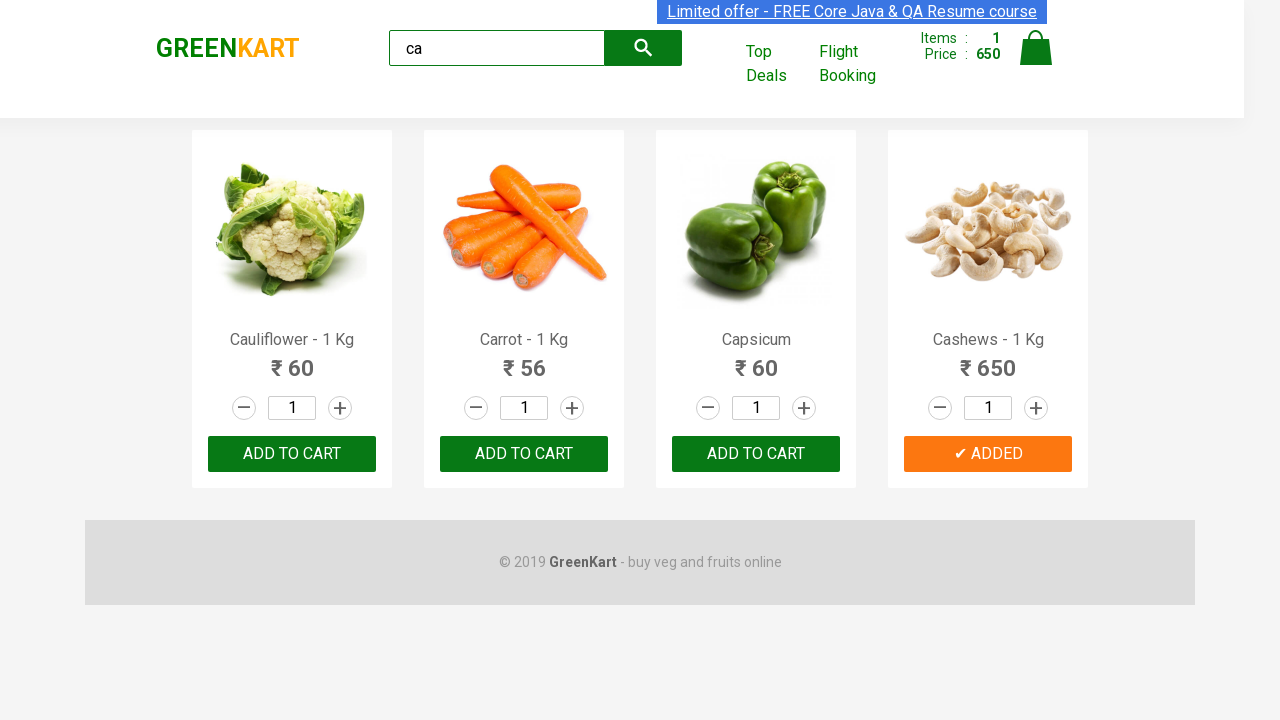

Verified brand text equals 'GREENKART'
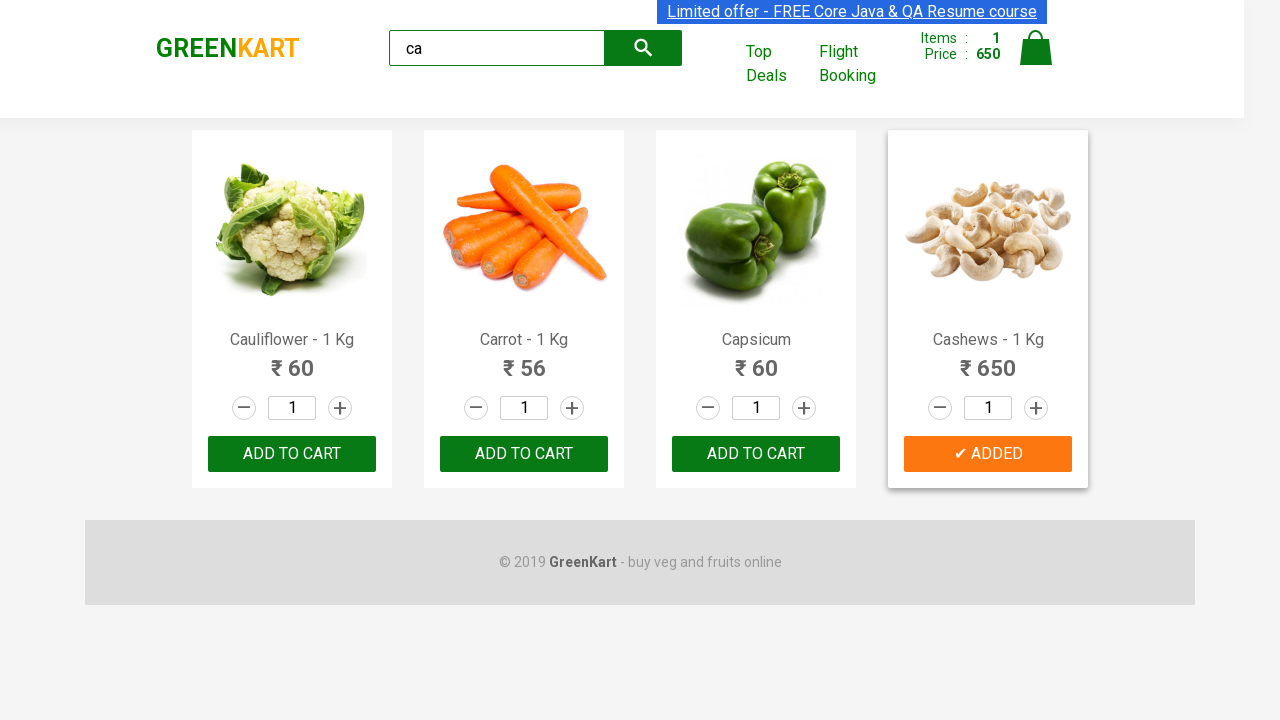

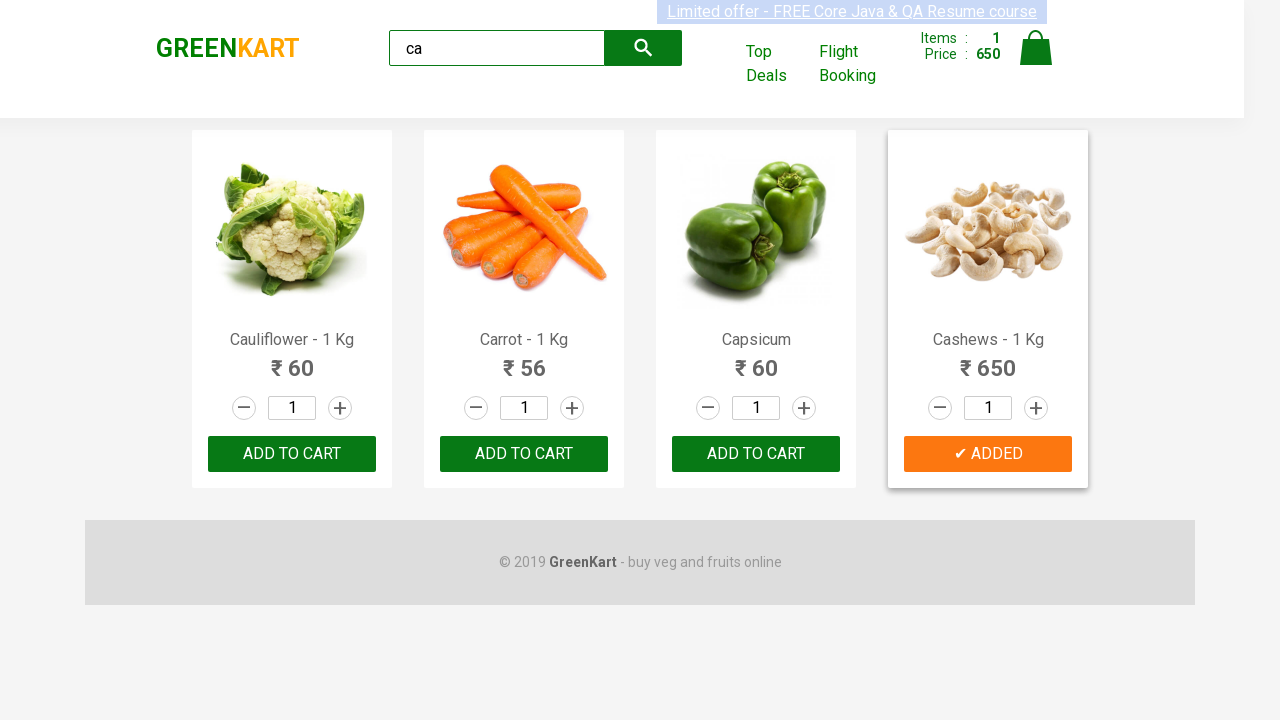